Tests adding a new record to a web table by filling out a form with user information and verifying the record appears in the table

Starting URL: https://demoqa.com/webtables

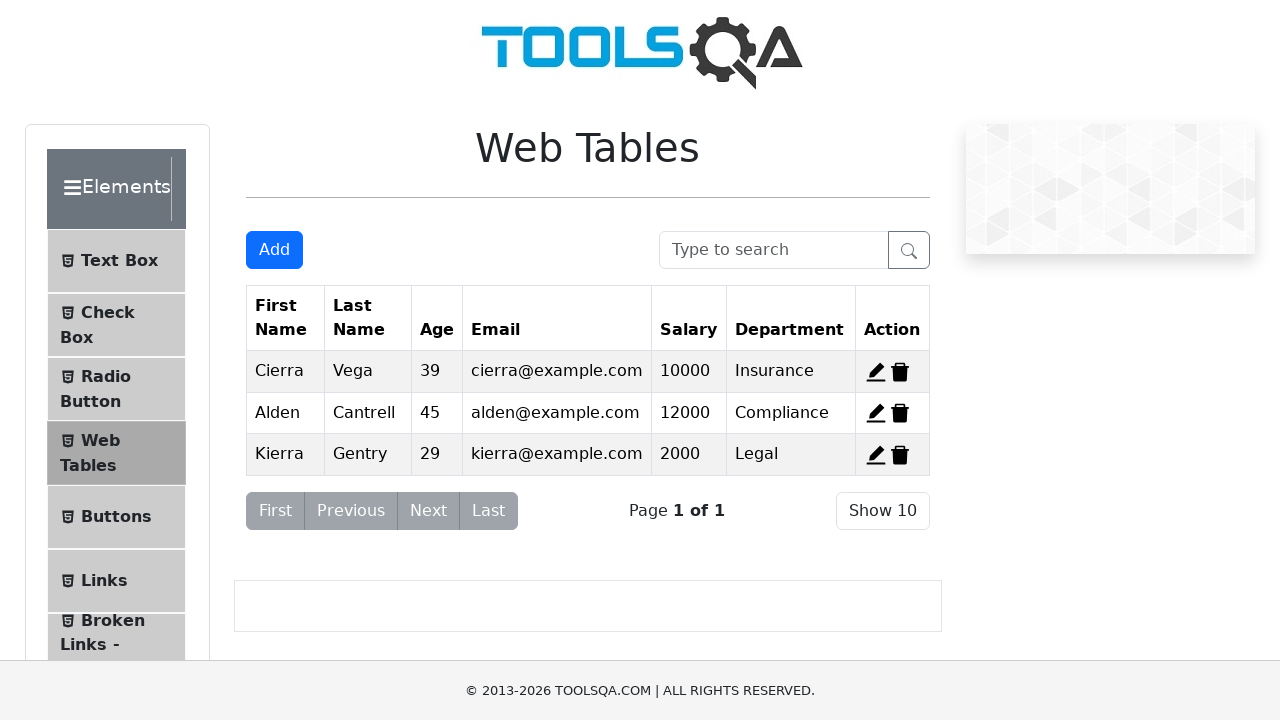

Clicked 'Add New Record' button to open the form at (274, 250) on #addNewRecordButton
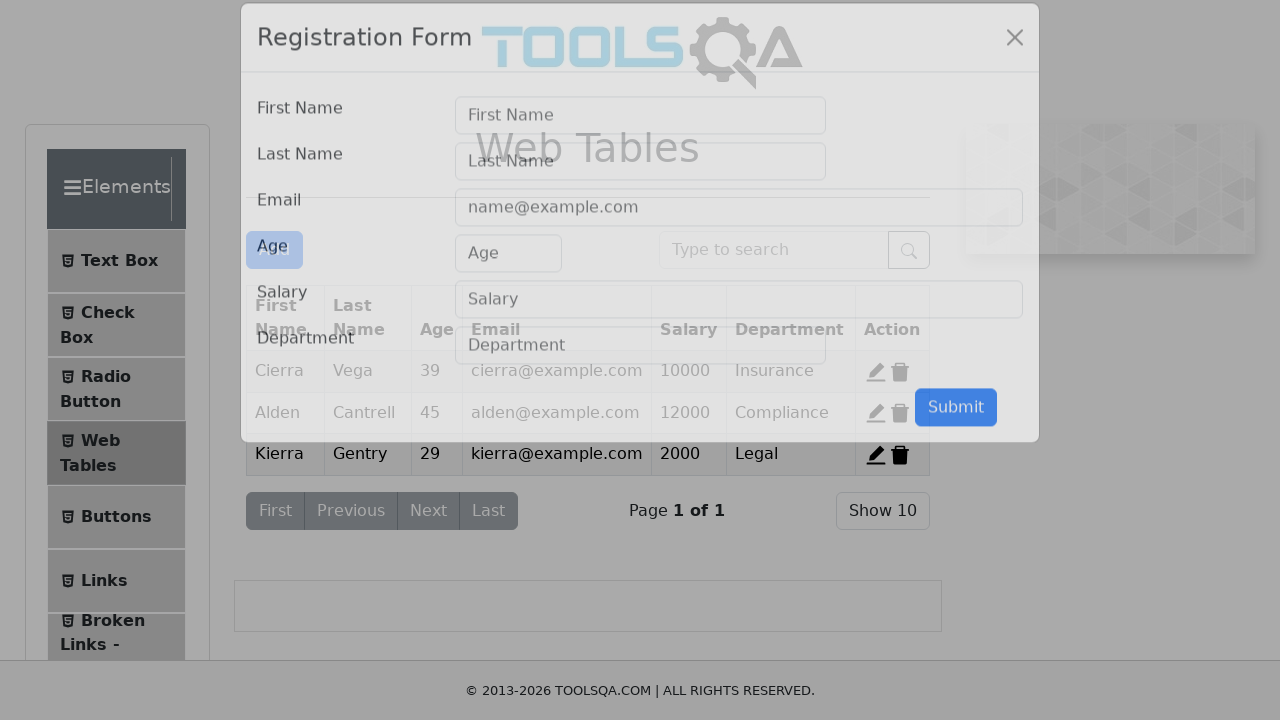

Filled first name field with 'John' on #firstName
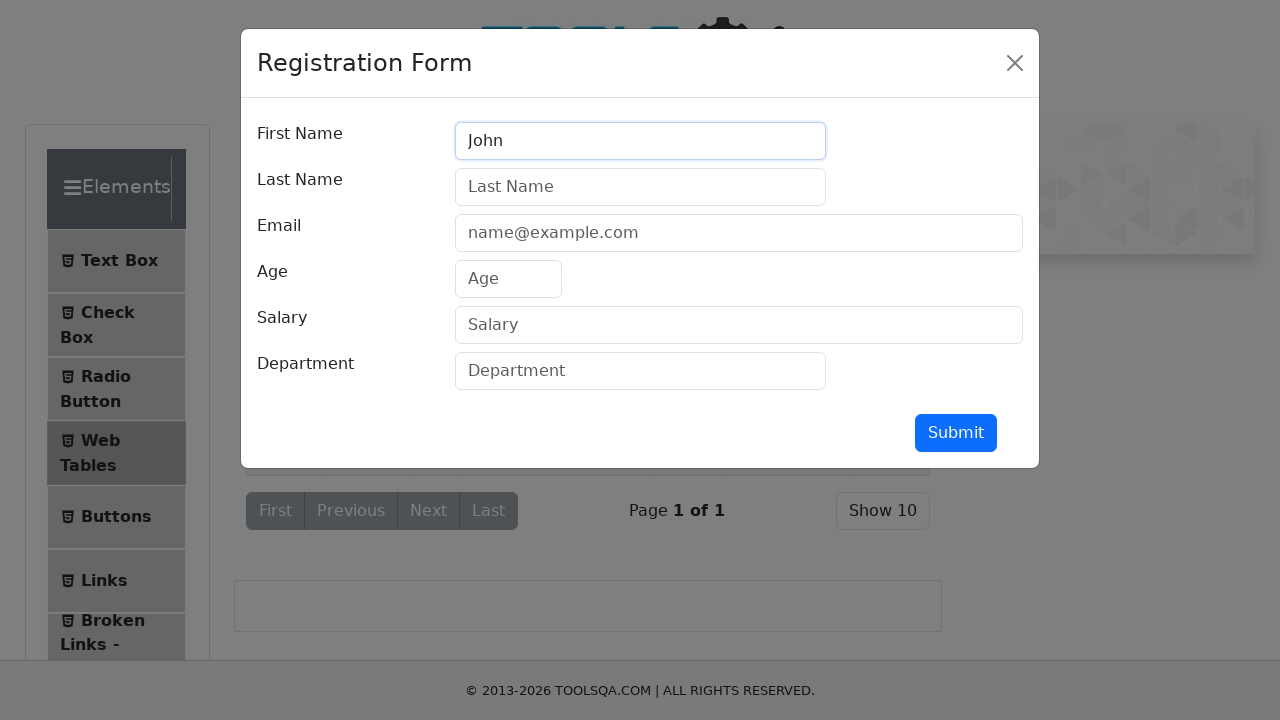

Filled last name field with 'Doe' on #lastName
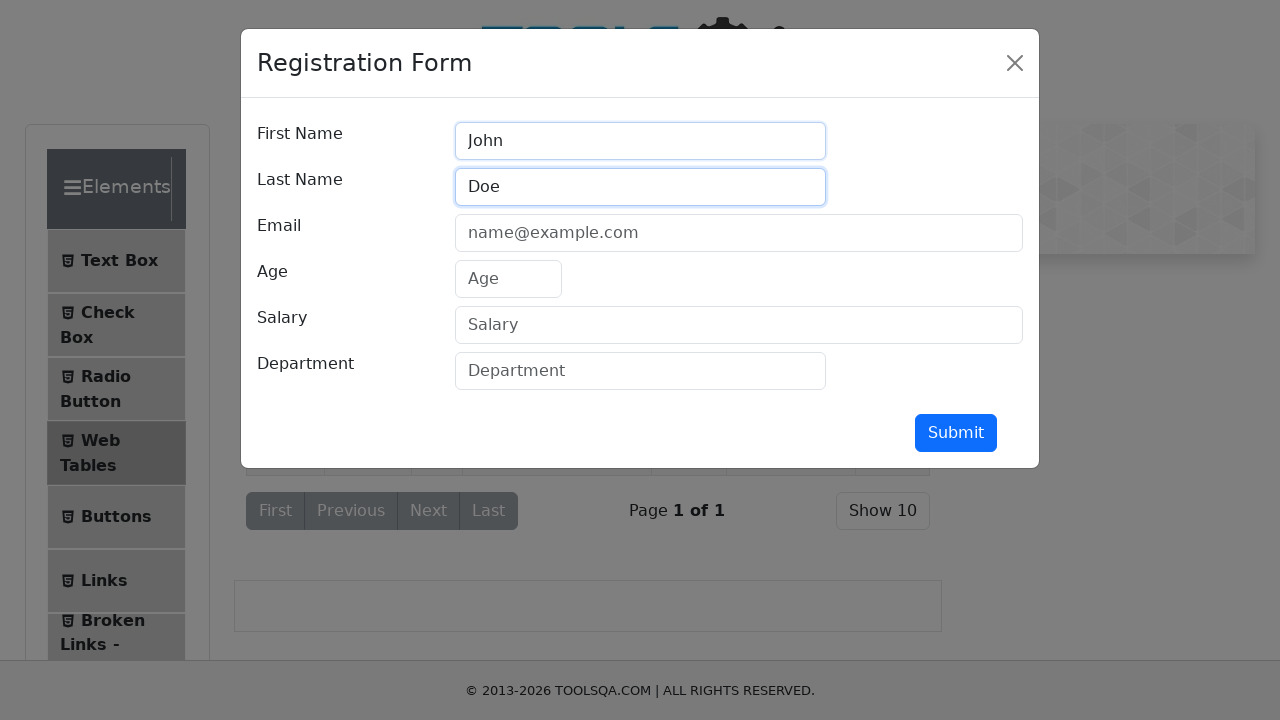

Filled email field with 'john.doe@example.com' on #userEmail
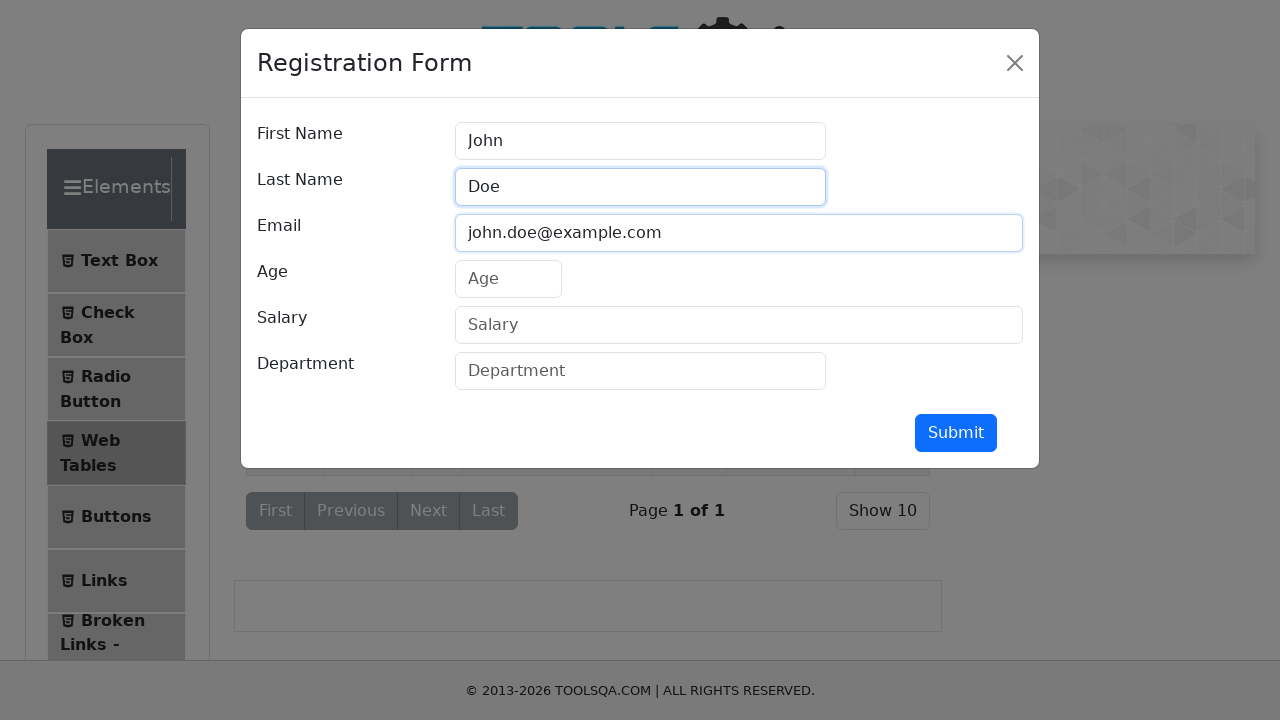

Filled age field with '30' on #age
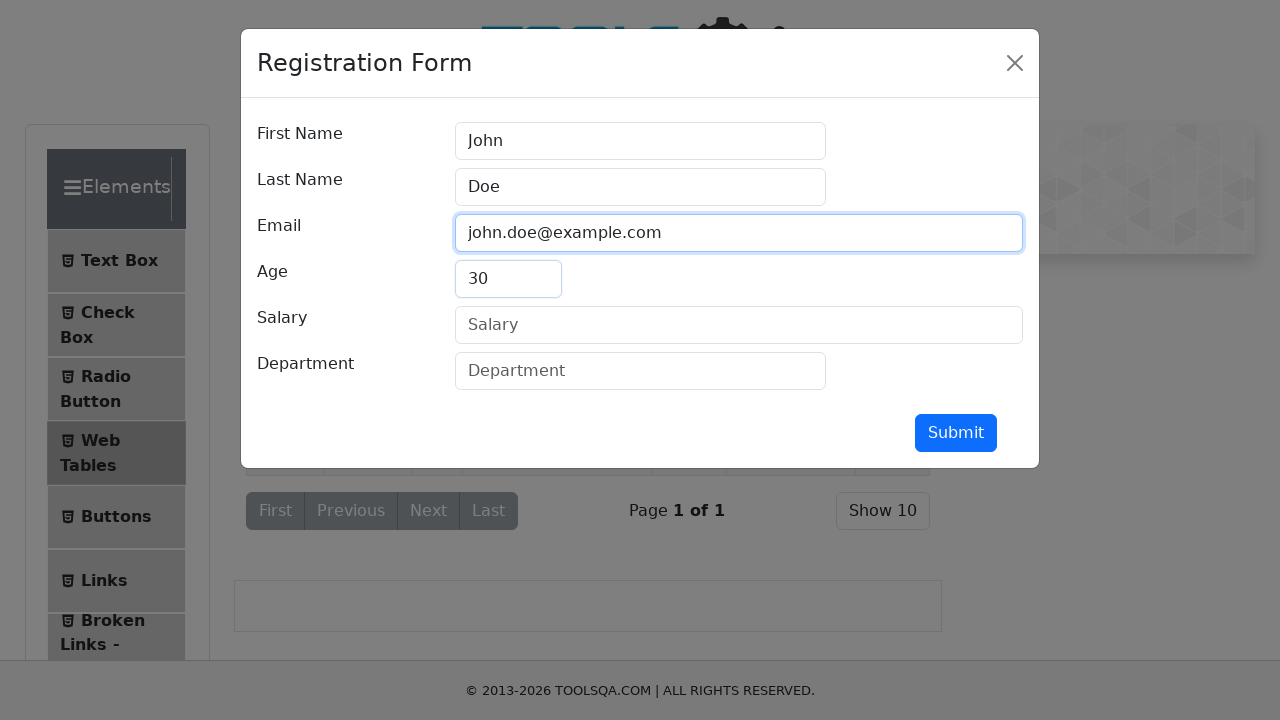

Filled salary field with '50000' on #salary
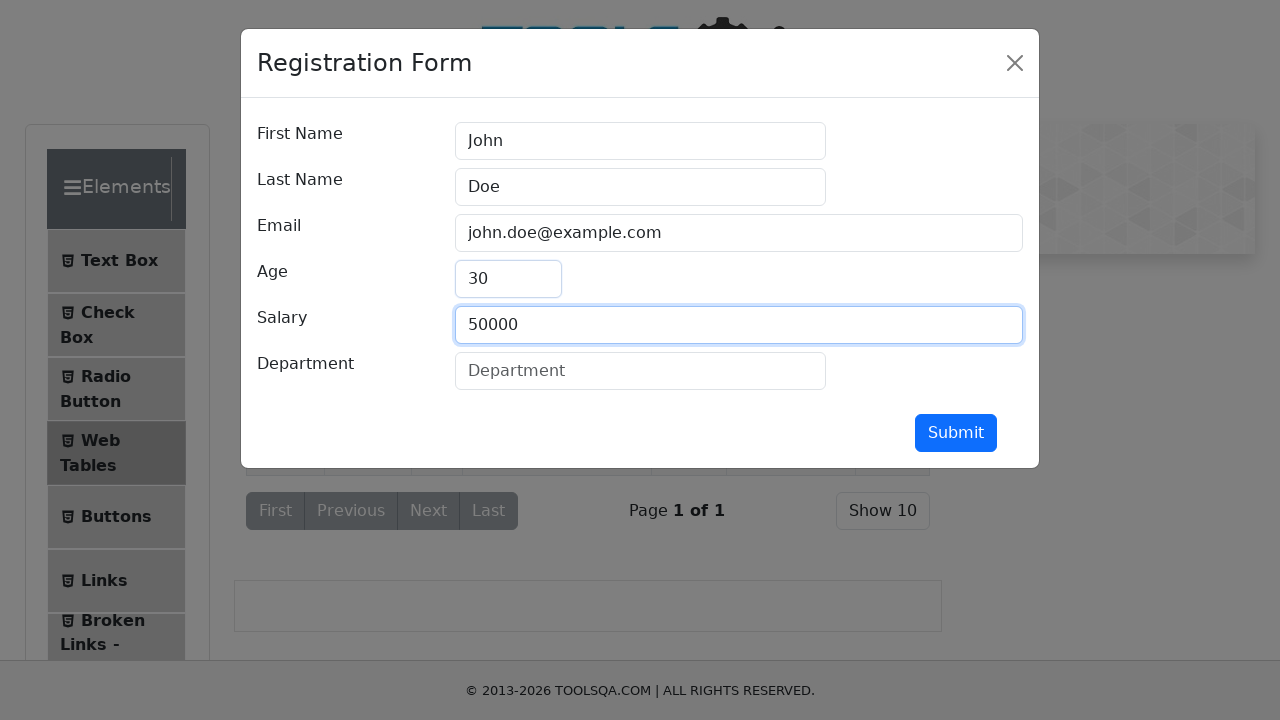

Filled department field with 'IT' on #department
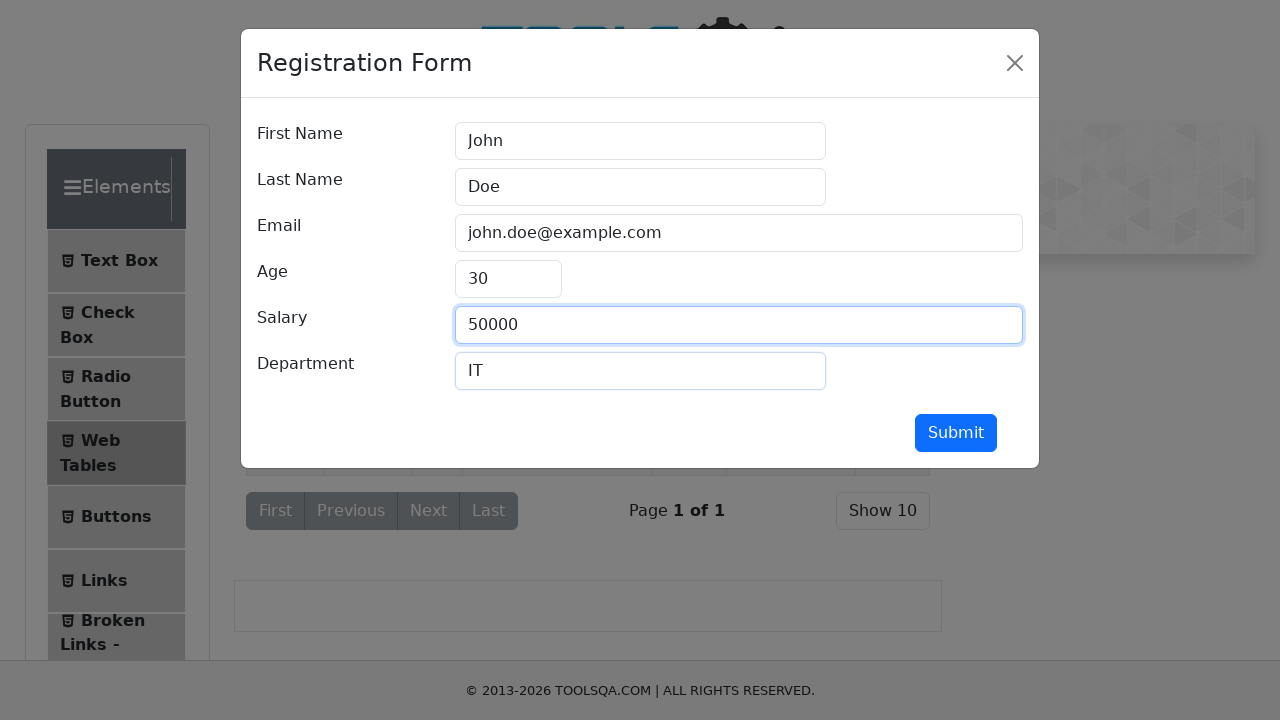

Clicked submit button to add the new record at (956, 433) on #submit
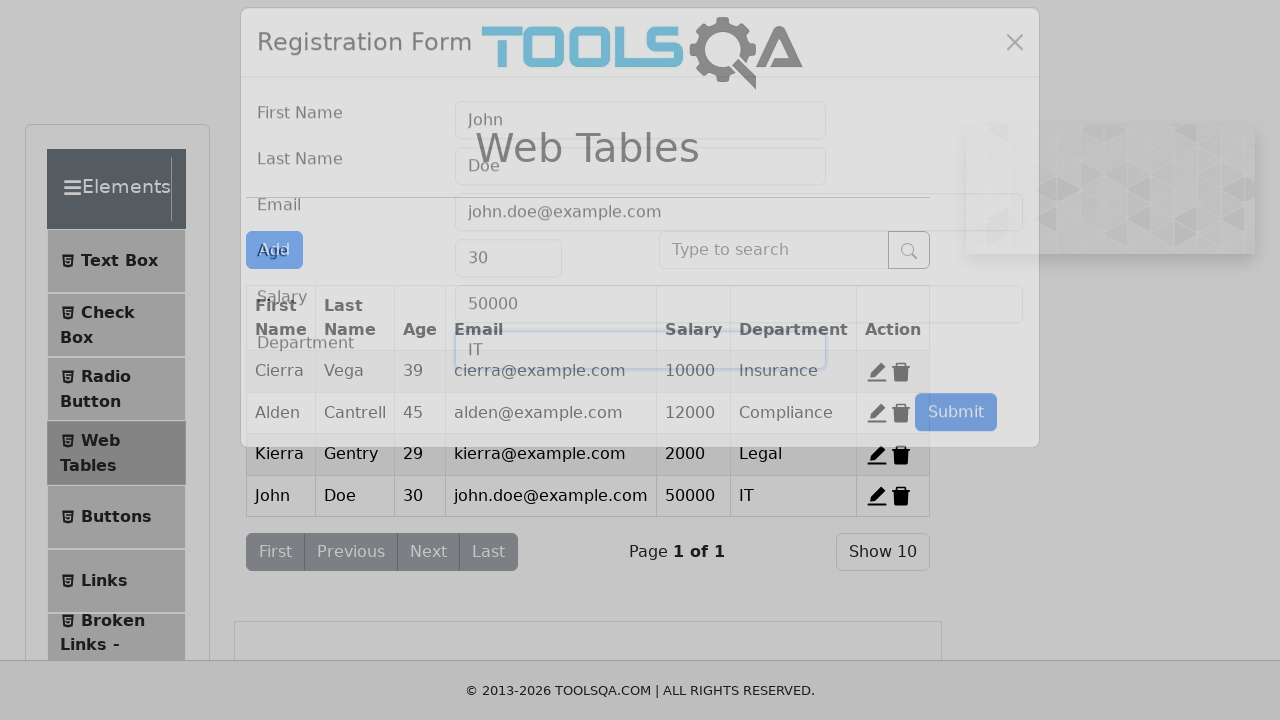

Waited 1000ms for table to update with new record
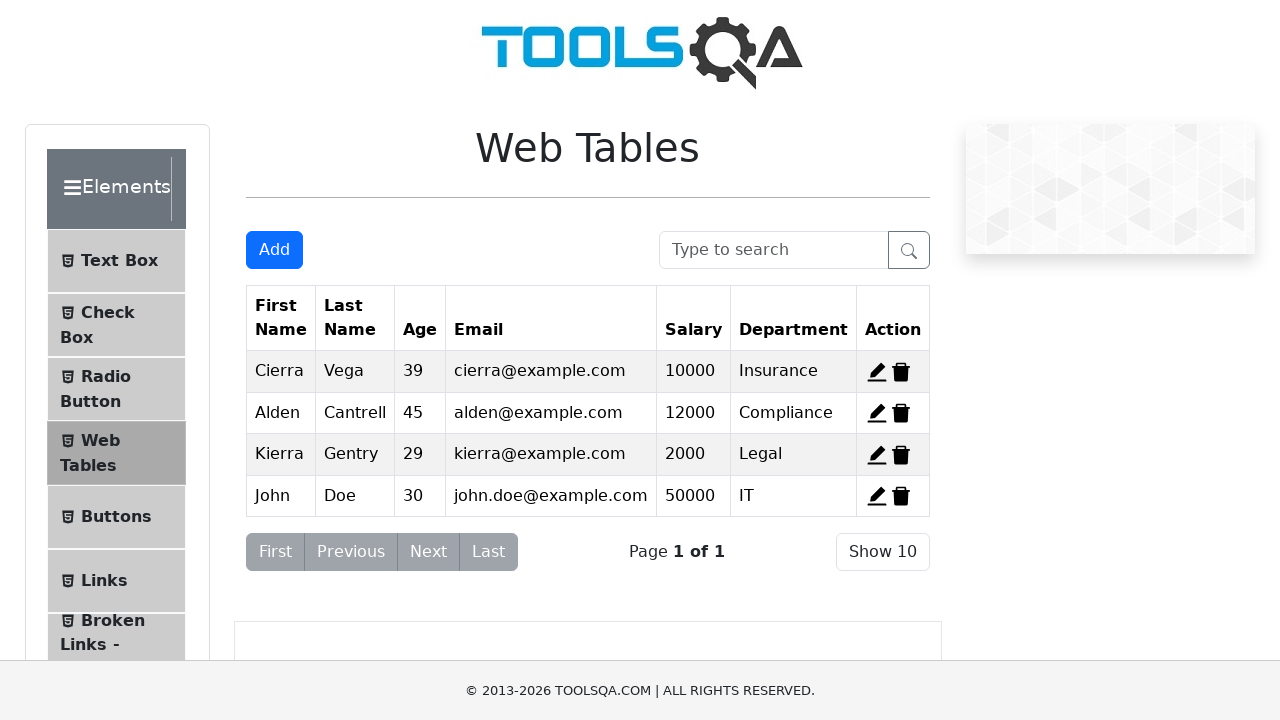

Verified first name 'John' appears in the table
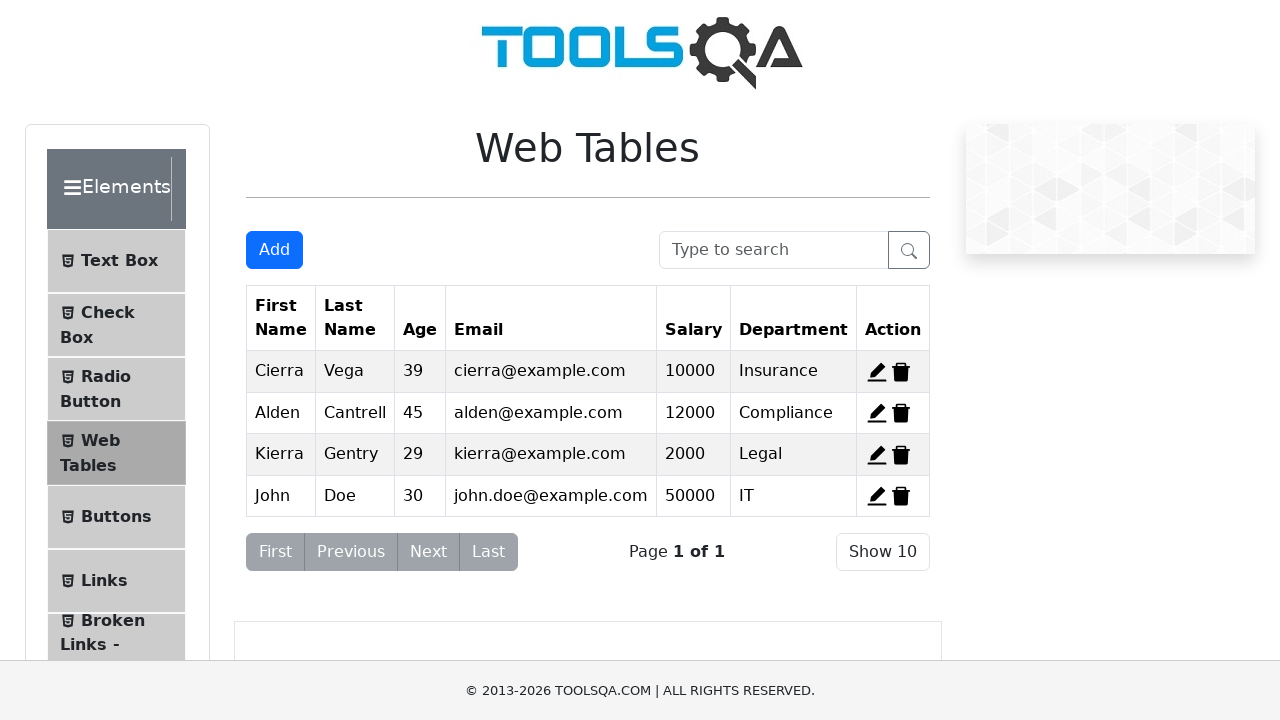

Verified last name 'Doe' appears in the table
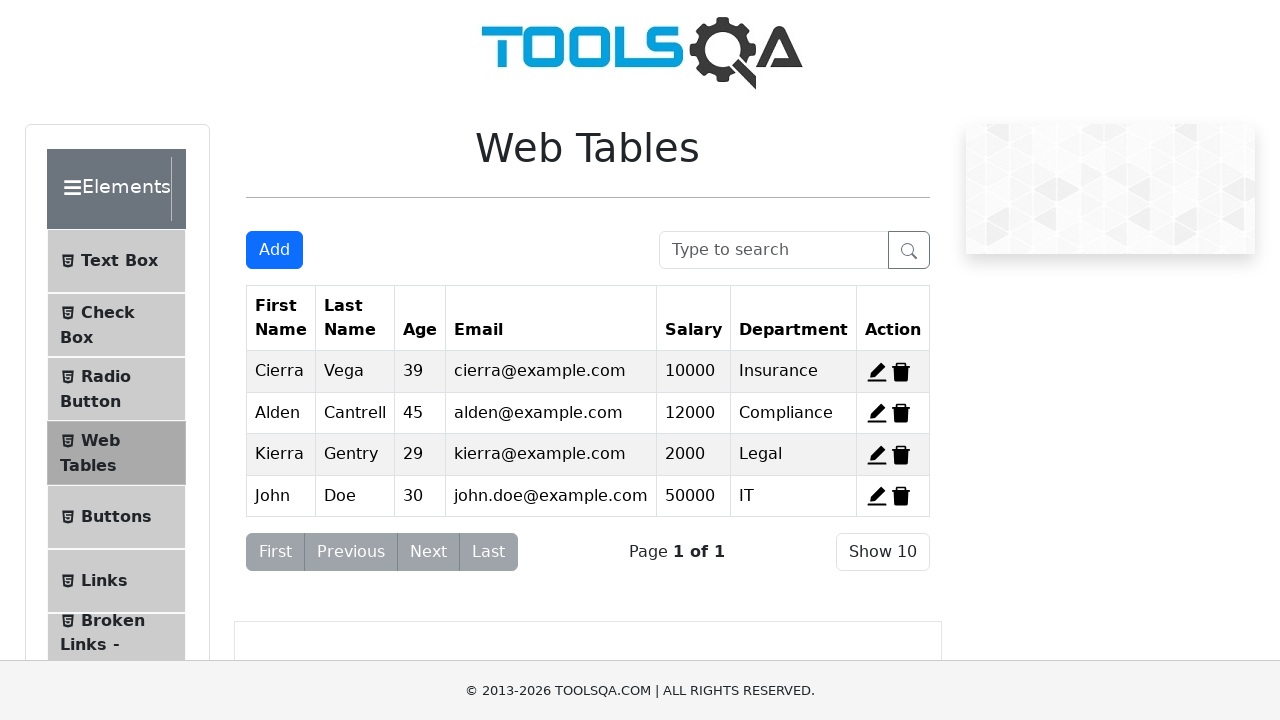

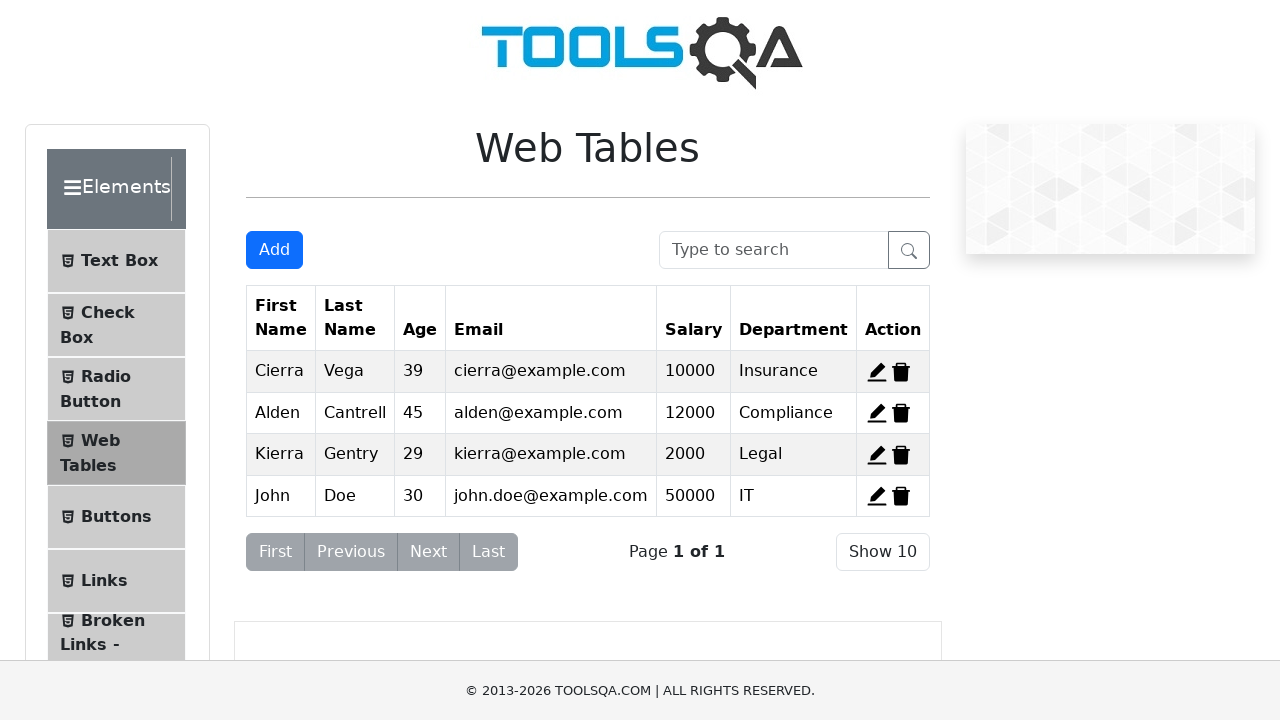